Tests checkboxes by selecting automation and performance testing checkboxes

Starting URL: http://www.artoftesting.com/sampleSiteForSelenium.html

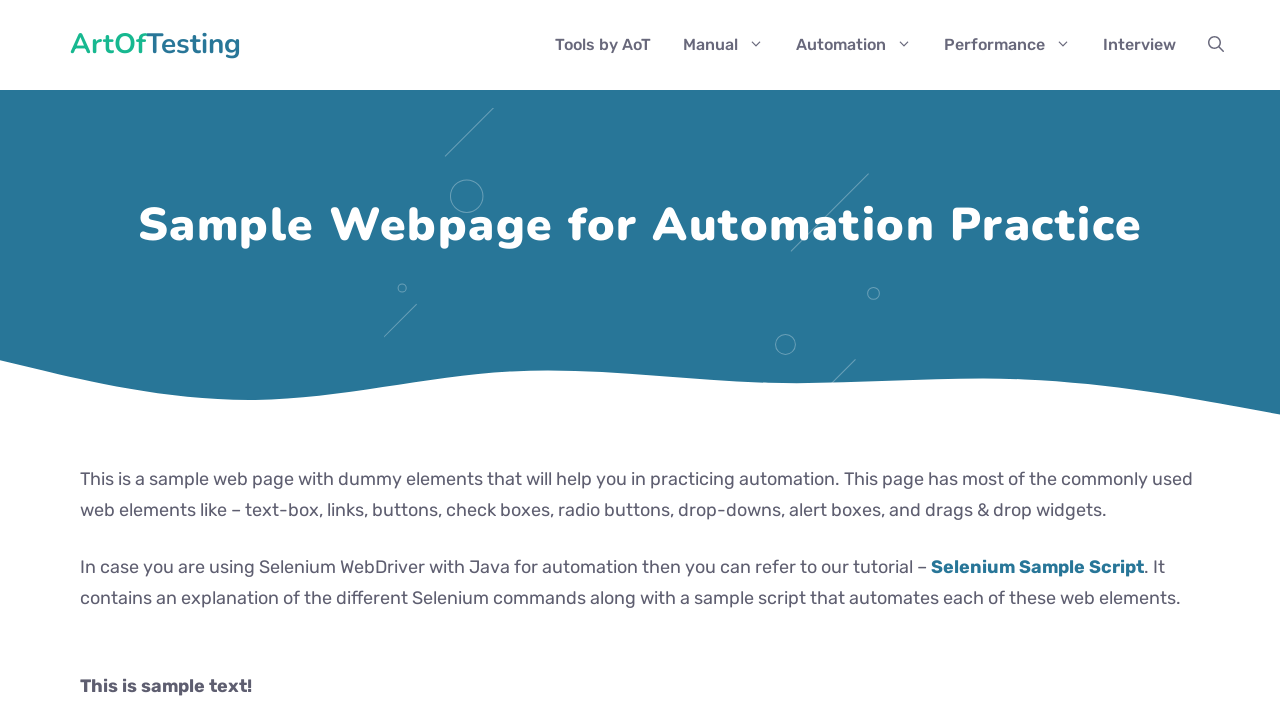

Checked the Automation testing checkbox at (86, 360) on input[type='checkbox'][value='Automation']
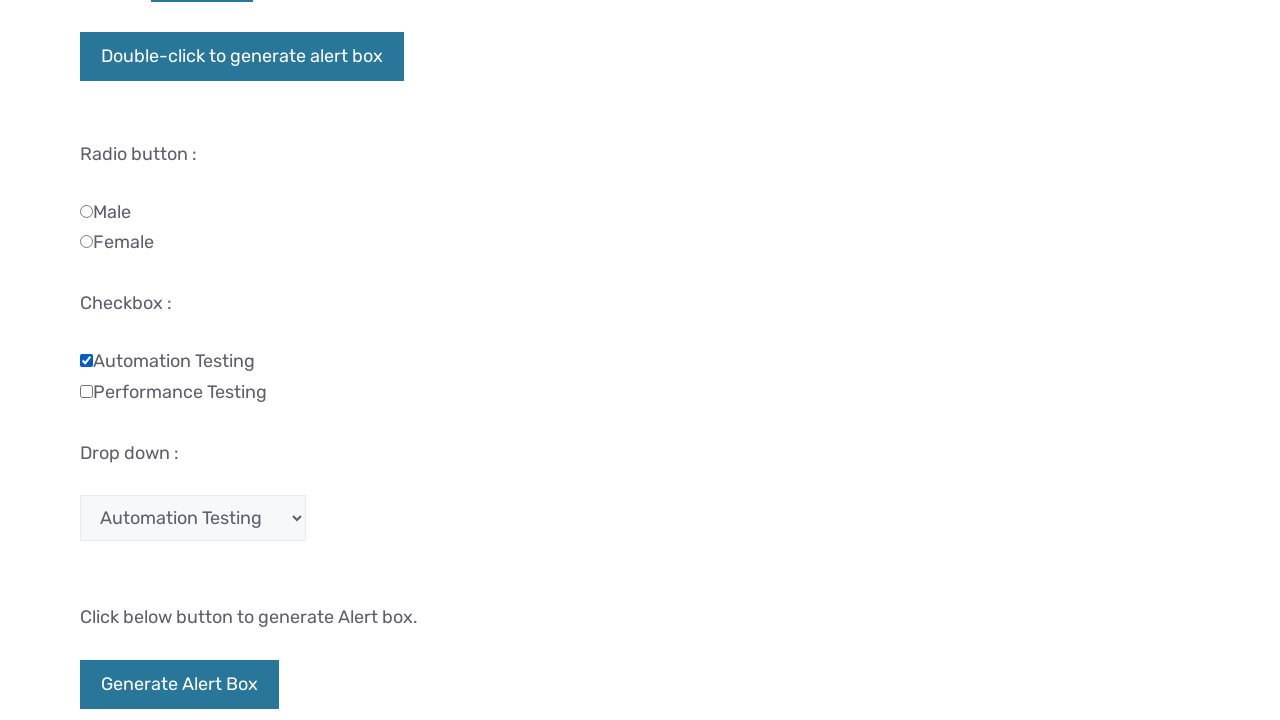

Checked the Performance testing checkbox at (86, 391) on input[type='checkbox'][value='Performance']
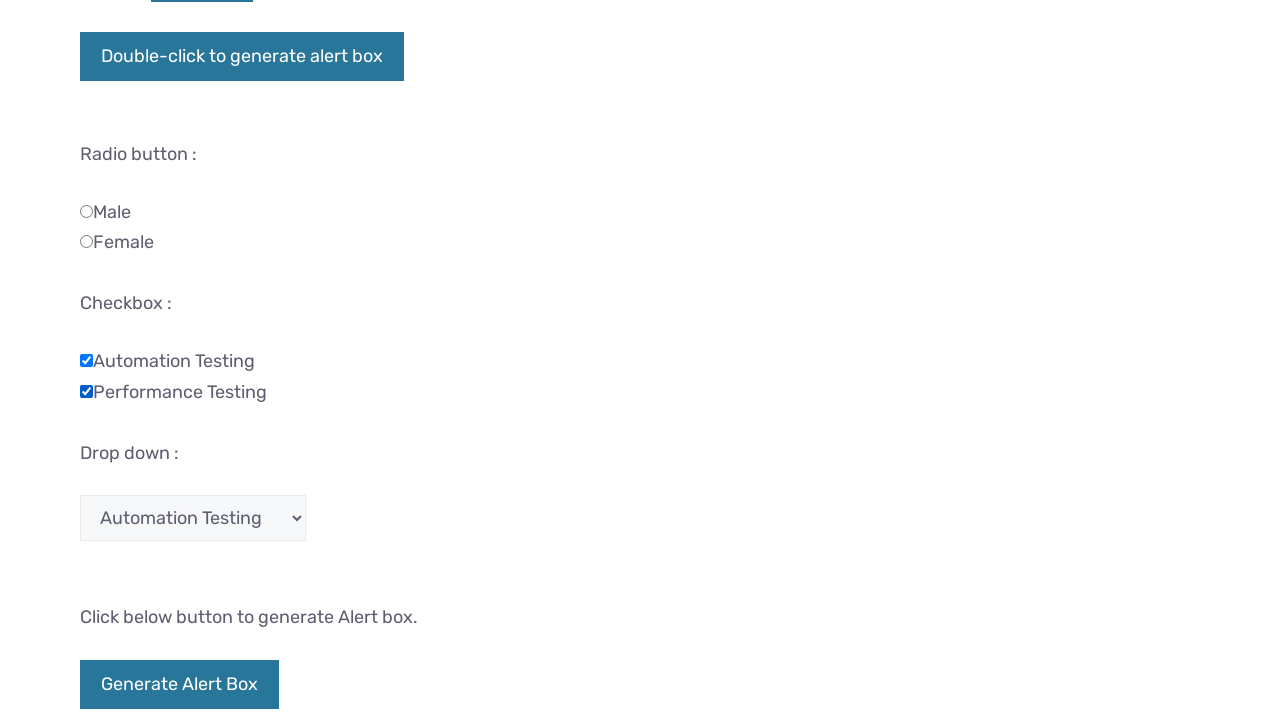

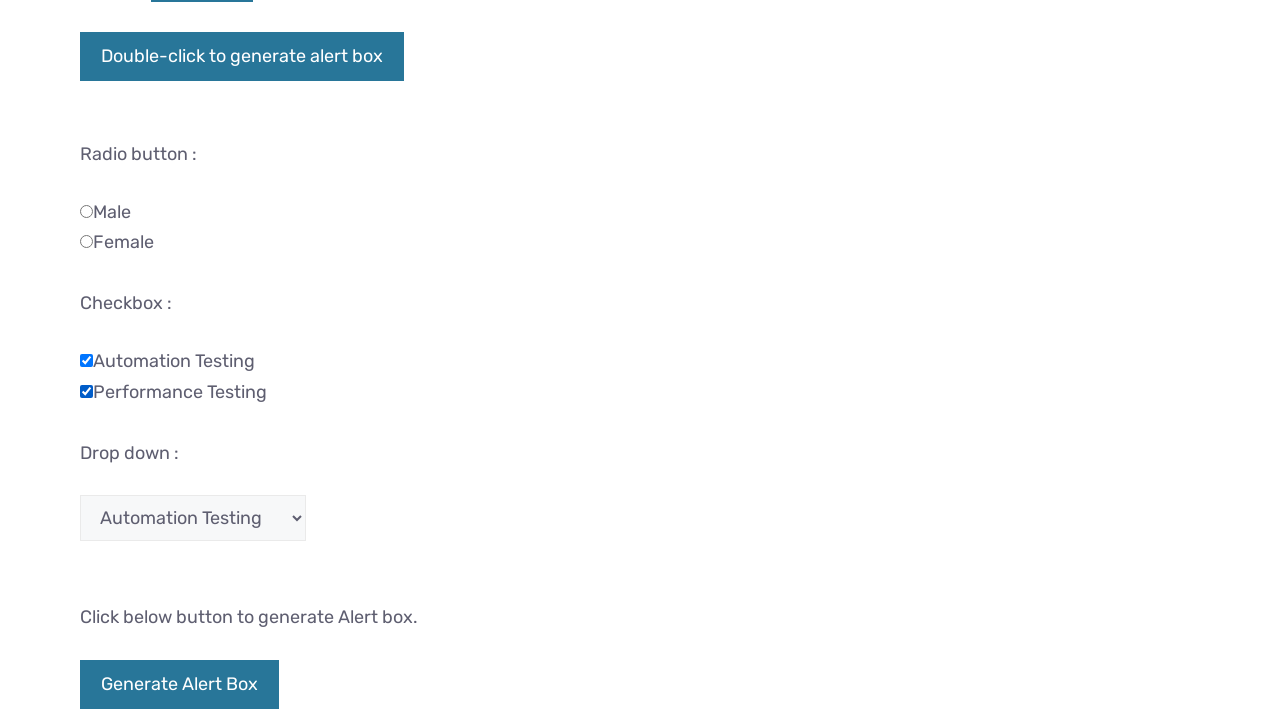